Navigates to Udemy website

Starting URL: https://www.udemy.com

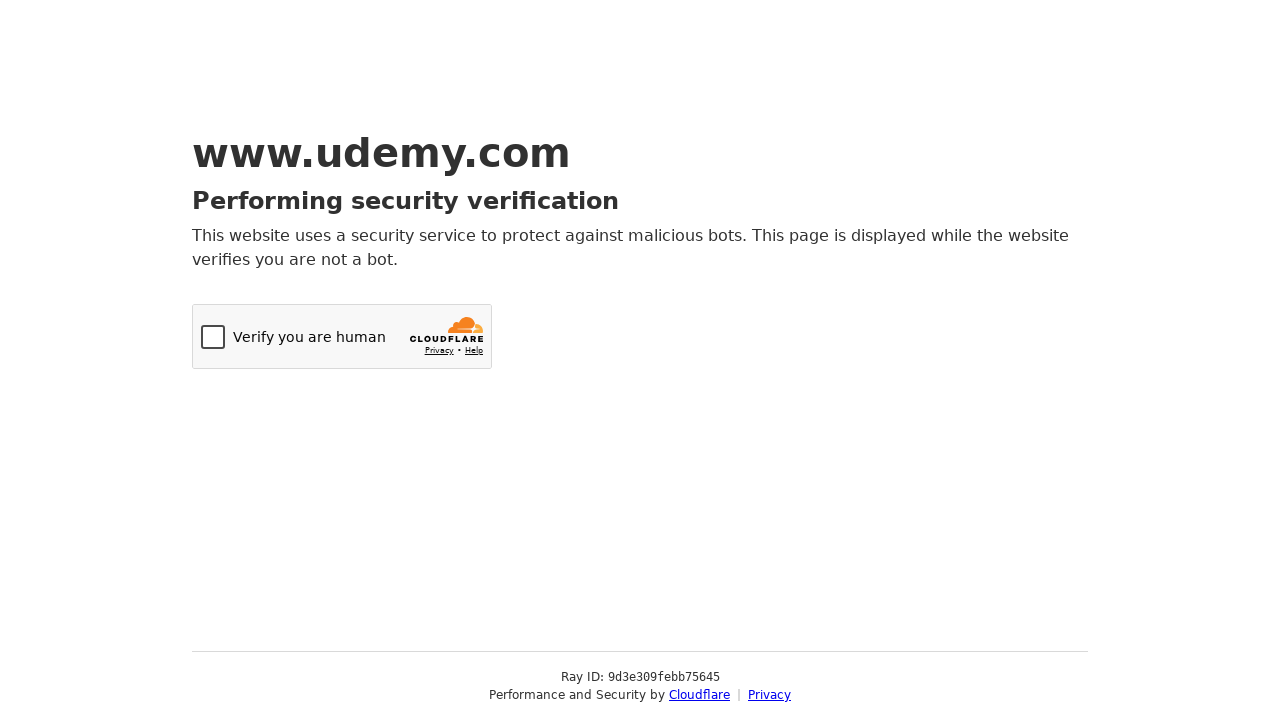

Navigated to Udemy website
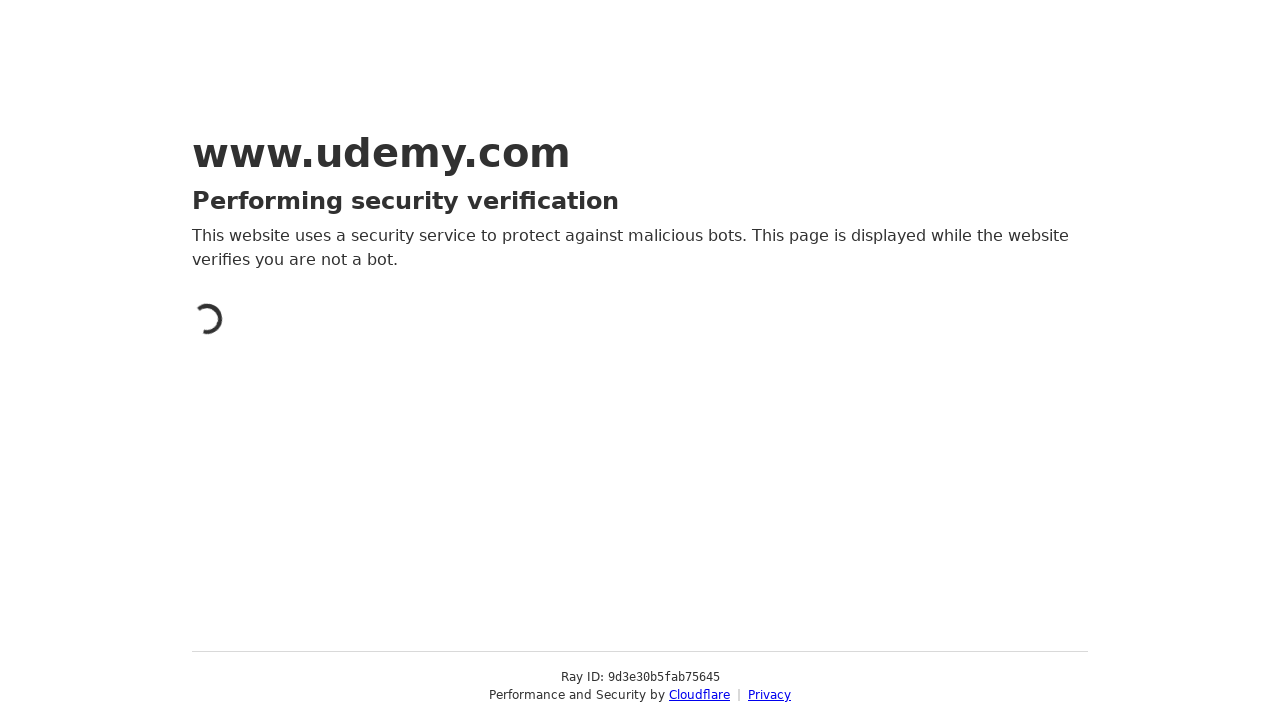

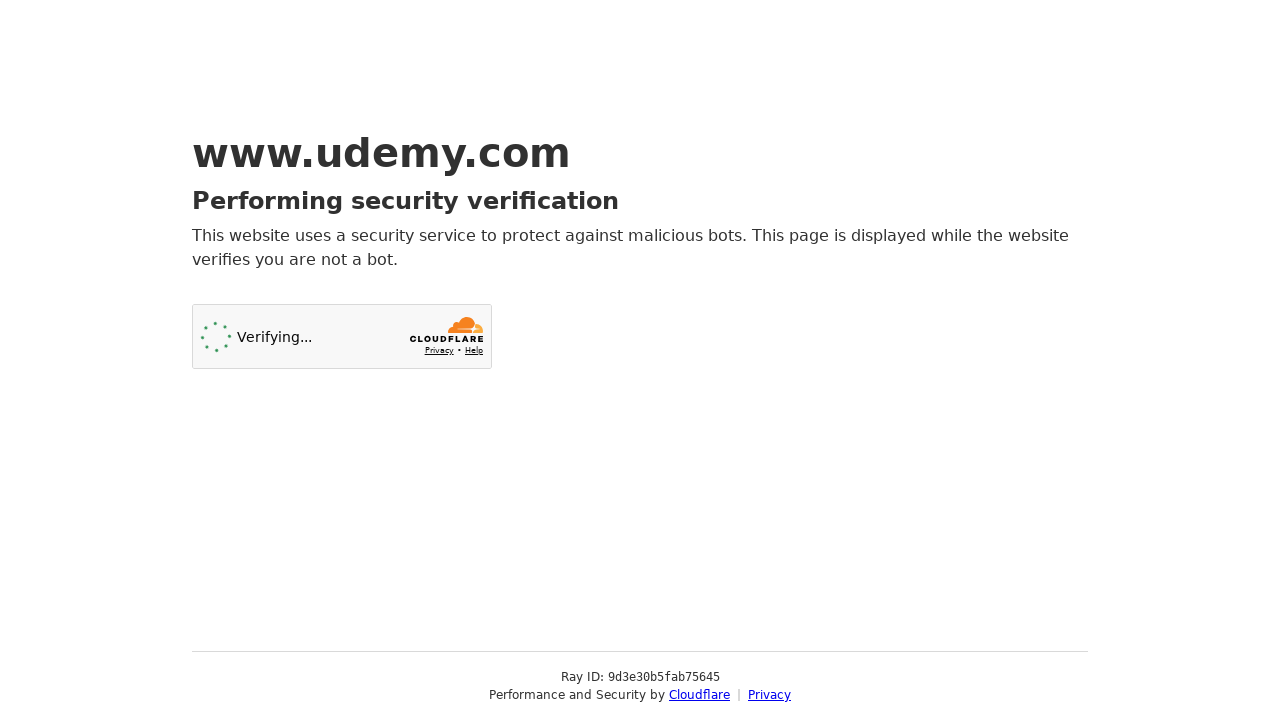